Tests JavaScript alert box interactions by filling a name field, triggering an alert, accepting it, then triggering a confirm dialog and dismissing it.

Starting URL: https://rahulshettyacademy.com/AutomationPractice/

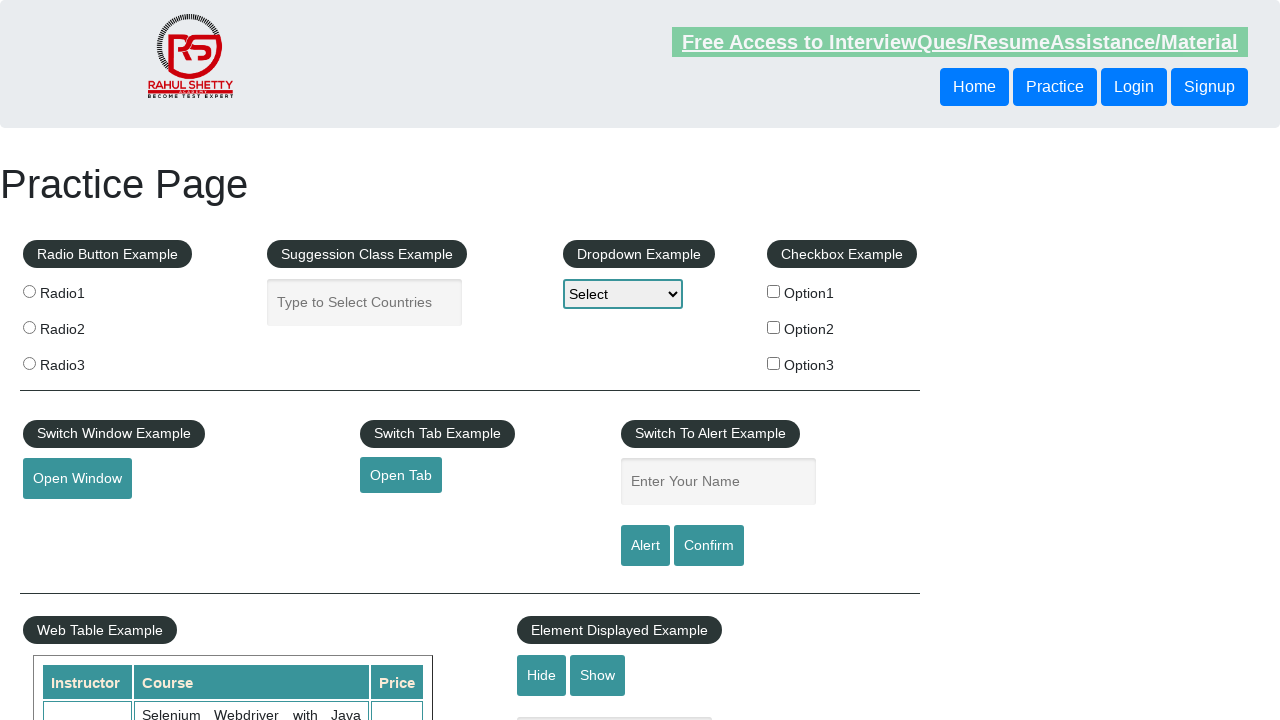

Filled name field with 'Megharaj' on #name
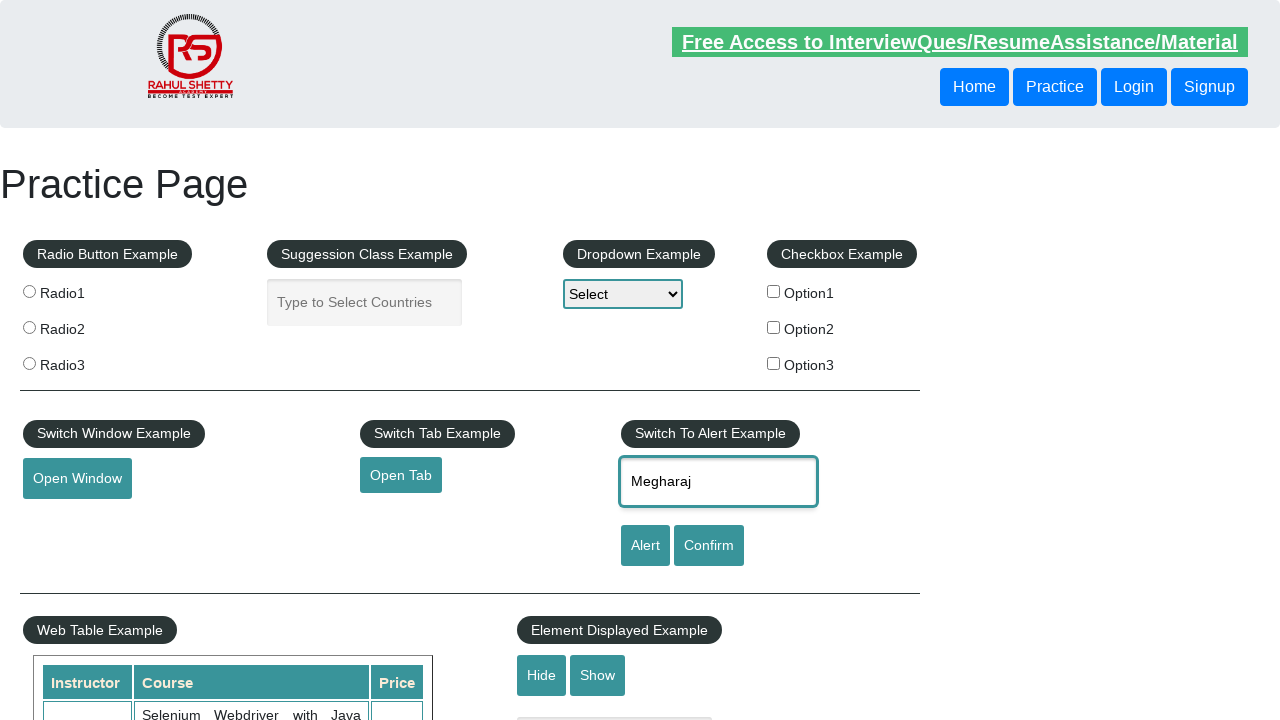

Clicked alert button to trigger JavaScript alert at (645, 546) on #alertbtn
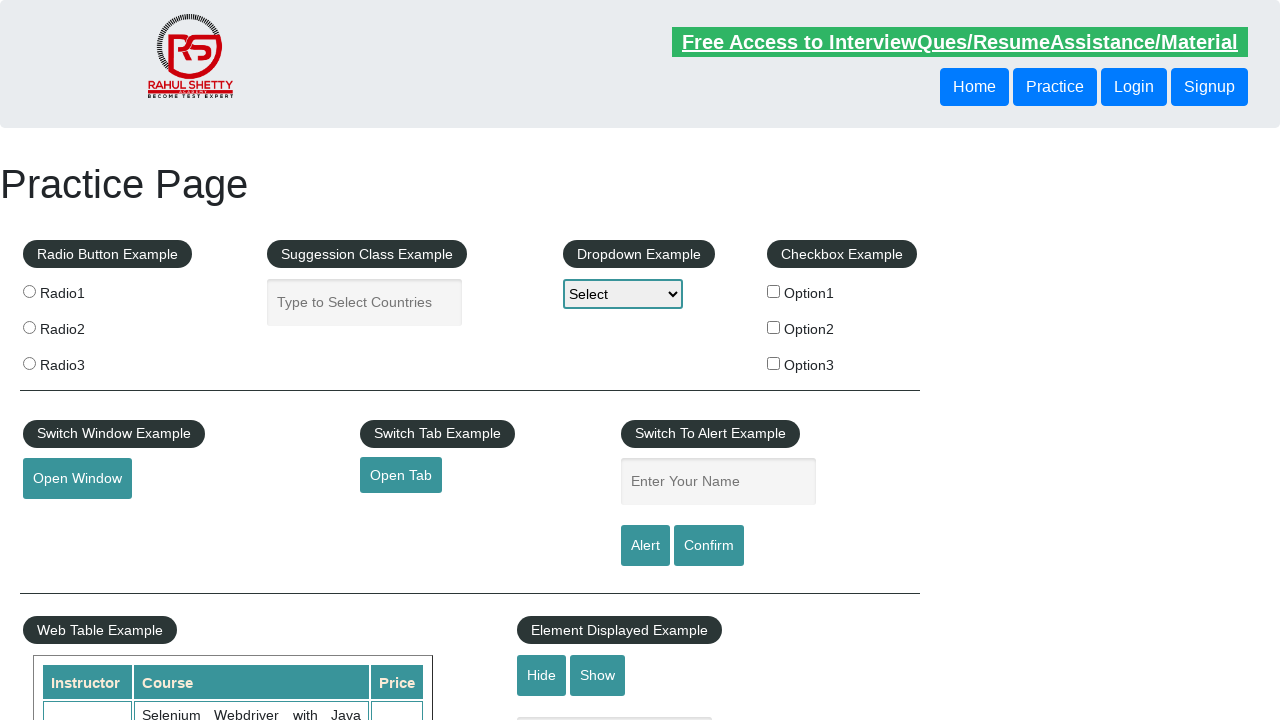

Set up listener to accept alert dialog
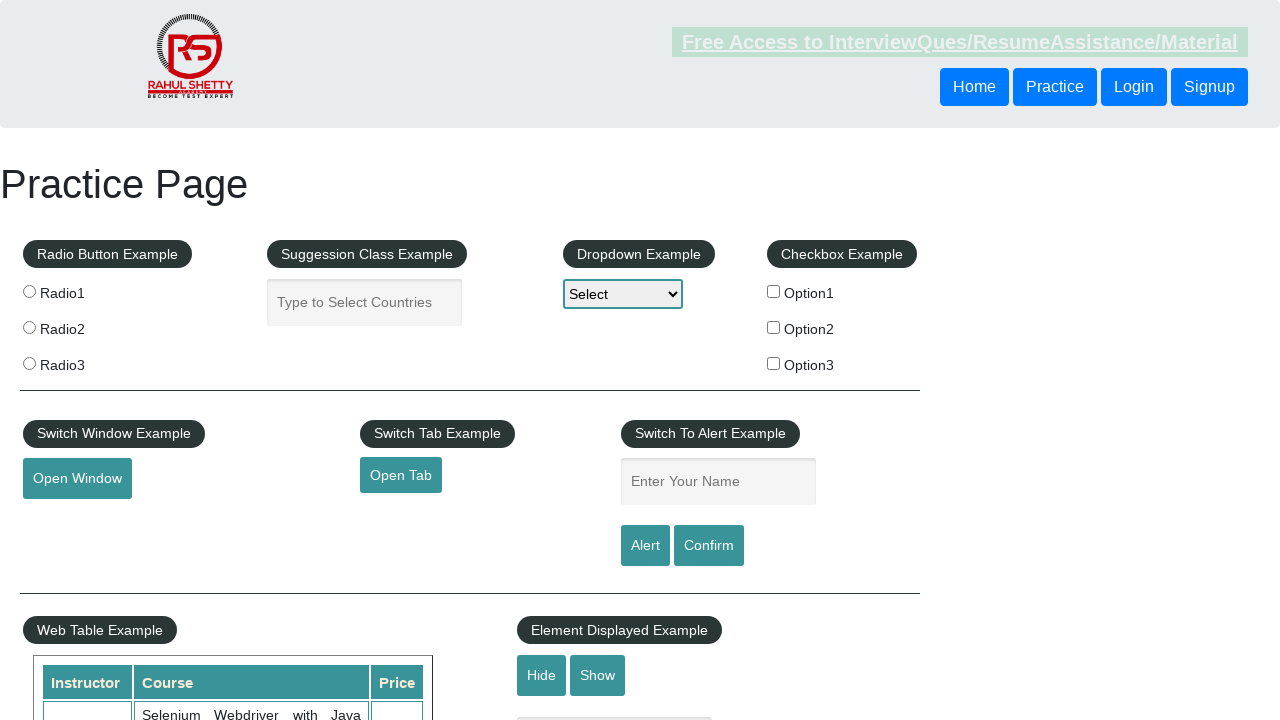

Waited for alert to be processed
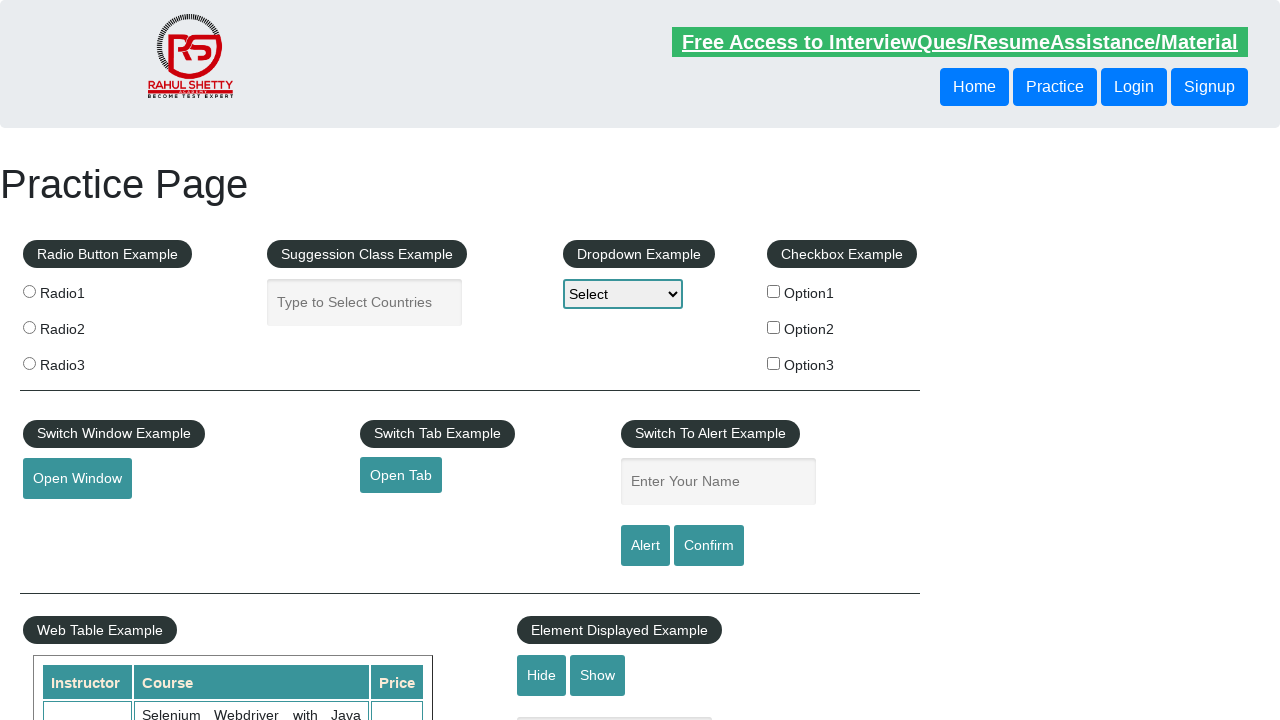

Set up listener to dismiss confirm dialog
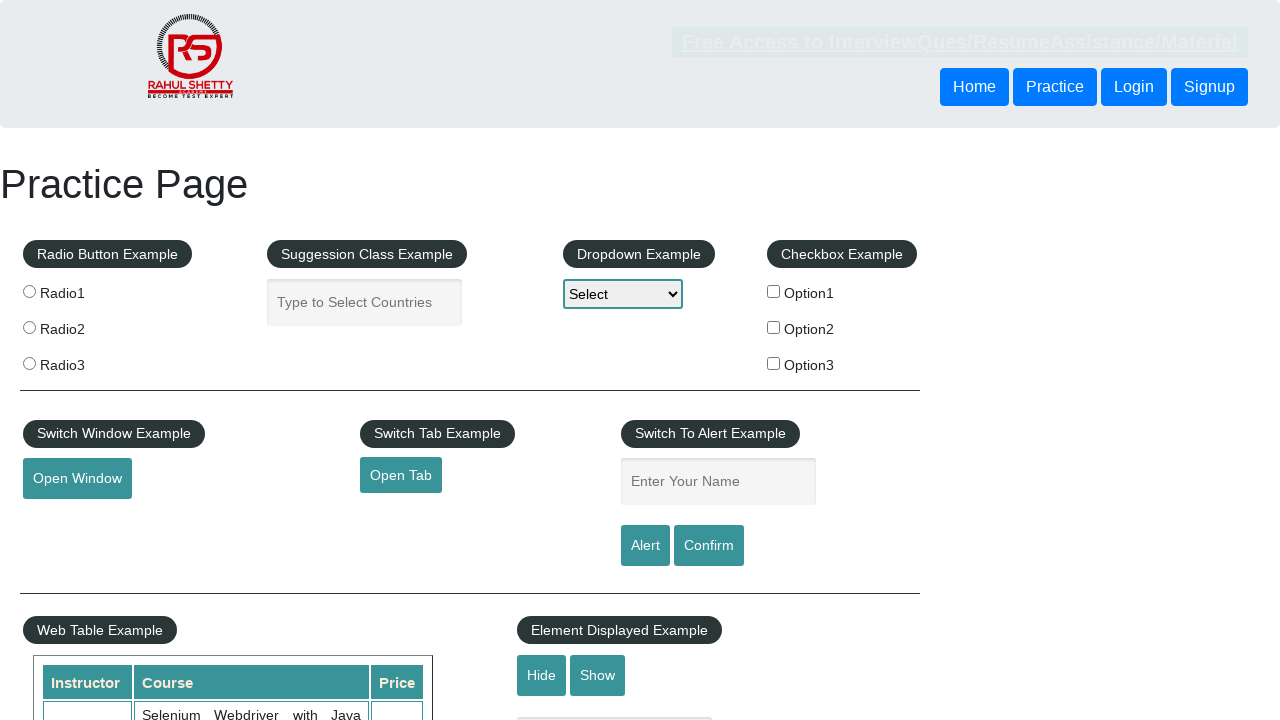

Clicked confirm button to trigger confirm dialog at (709, 546) on #confirmbtn
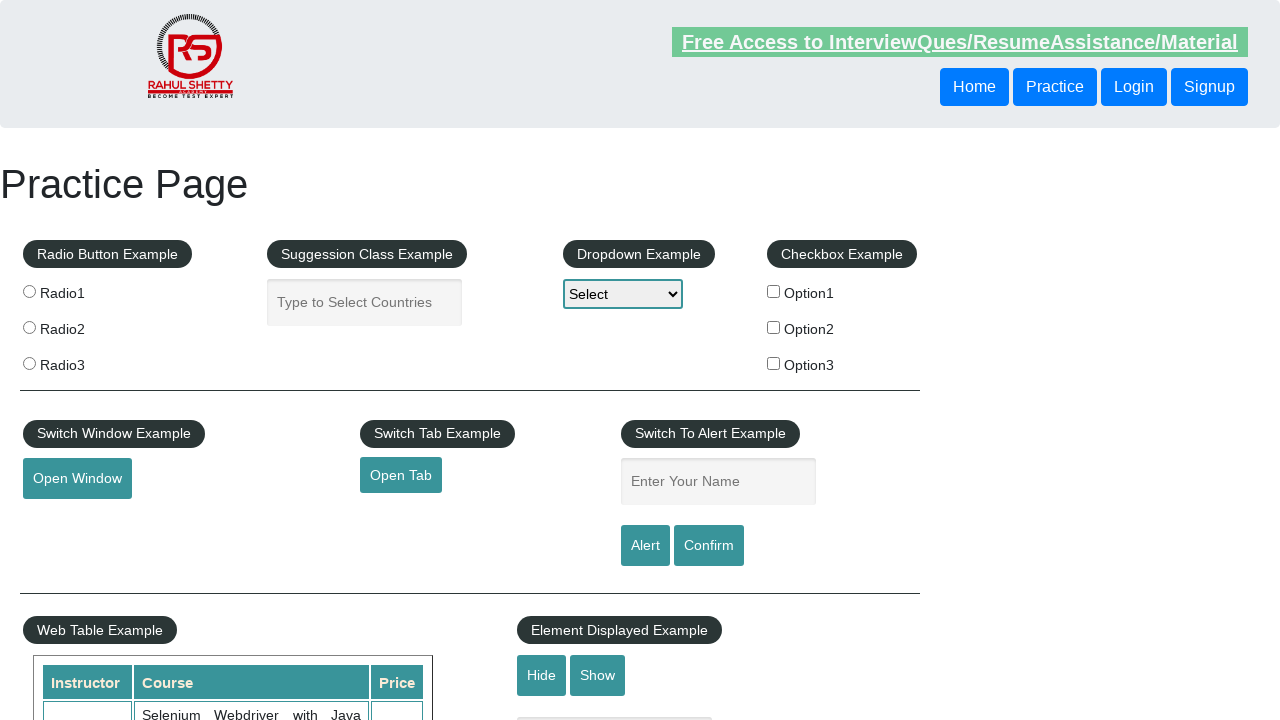

Waited for confirm dialog interaction to complete
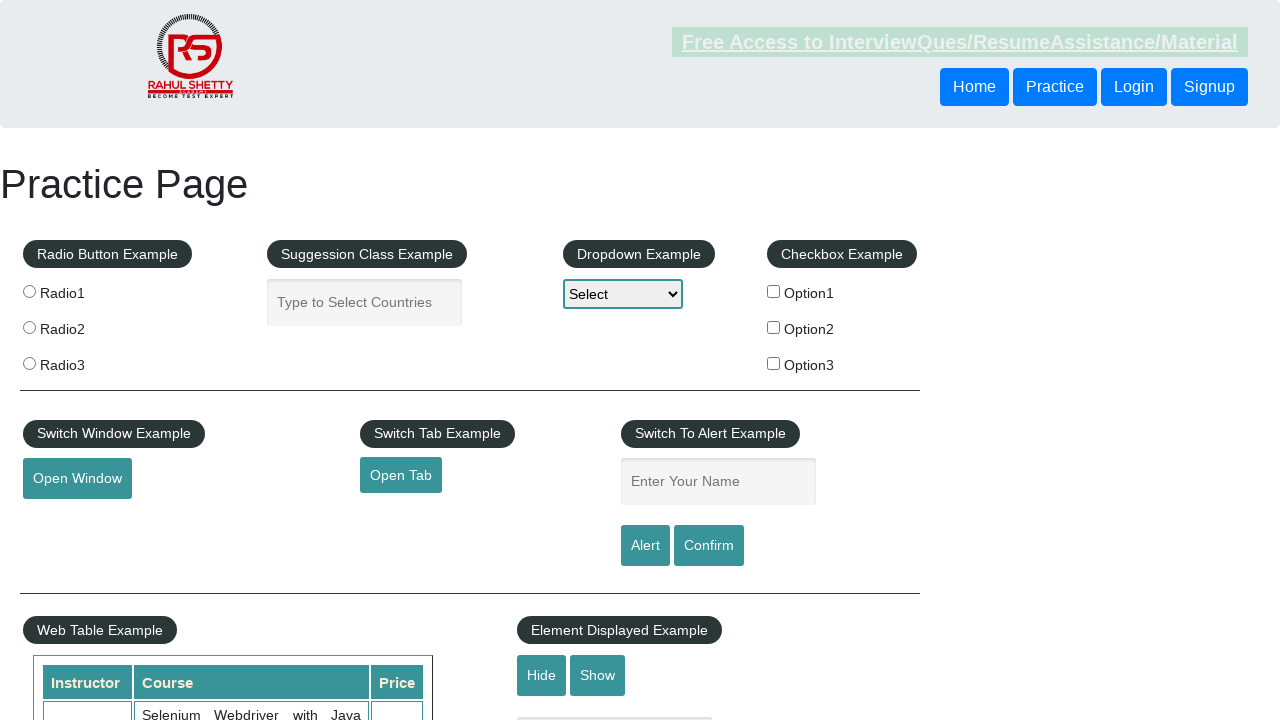

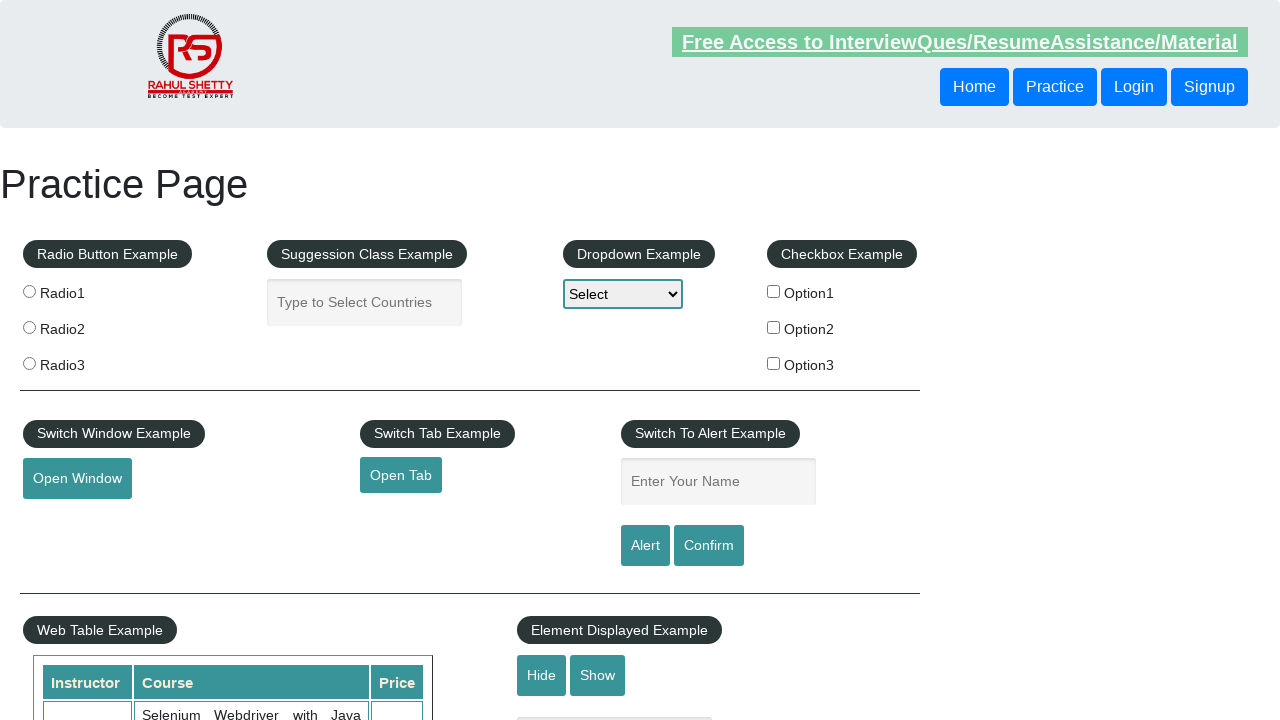